Tests iframe handling by switching to an iframe, filling a text field inside it, then switching back to the main page and filling another text field.

Starting URL: https://aksharatraining.com/sample8.html

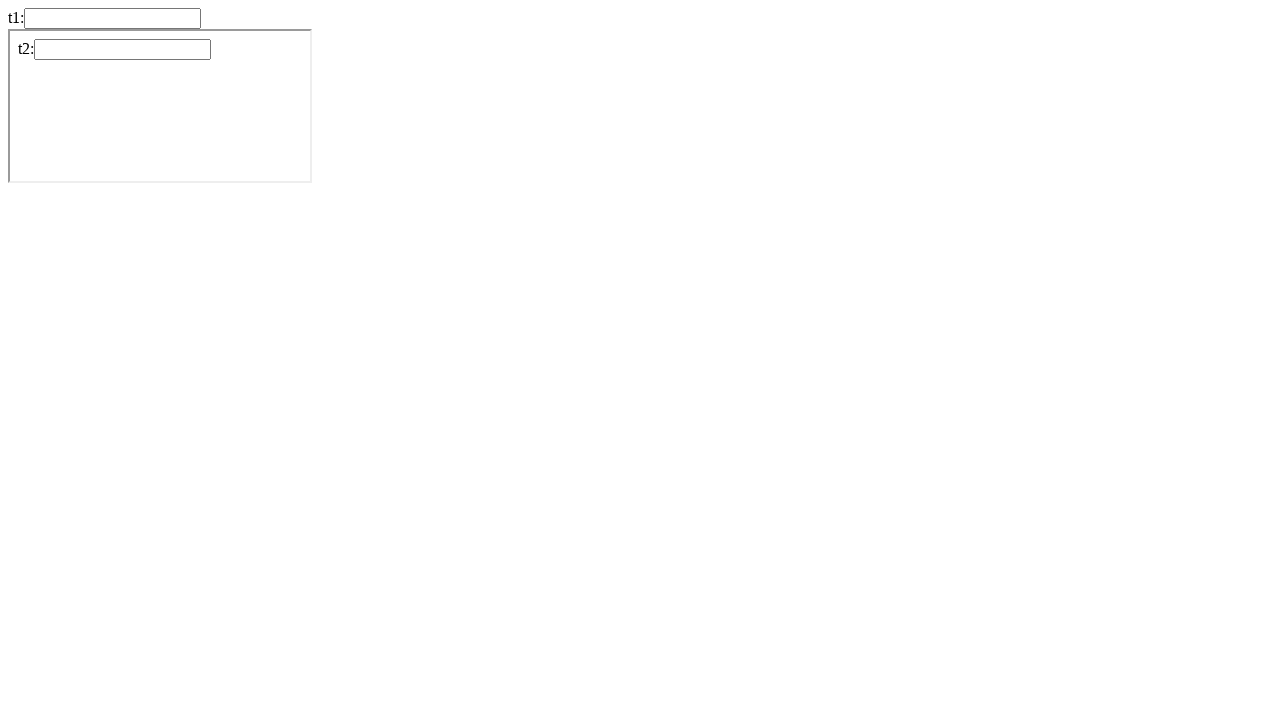

Located first iframe on the page
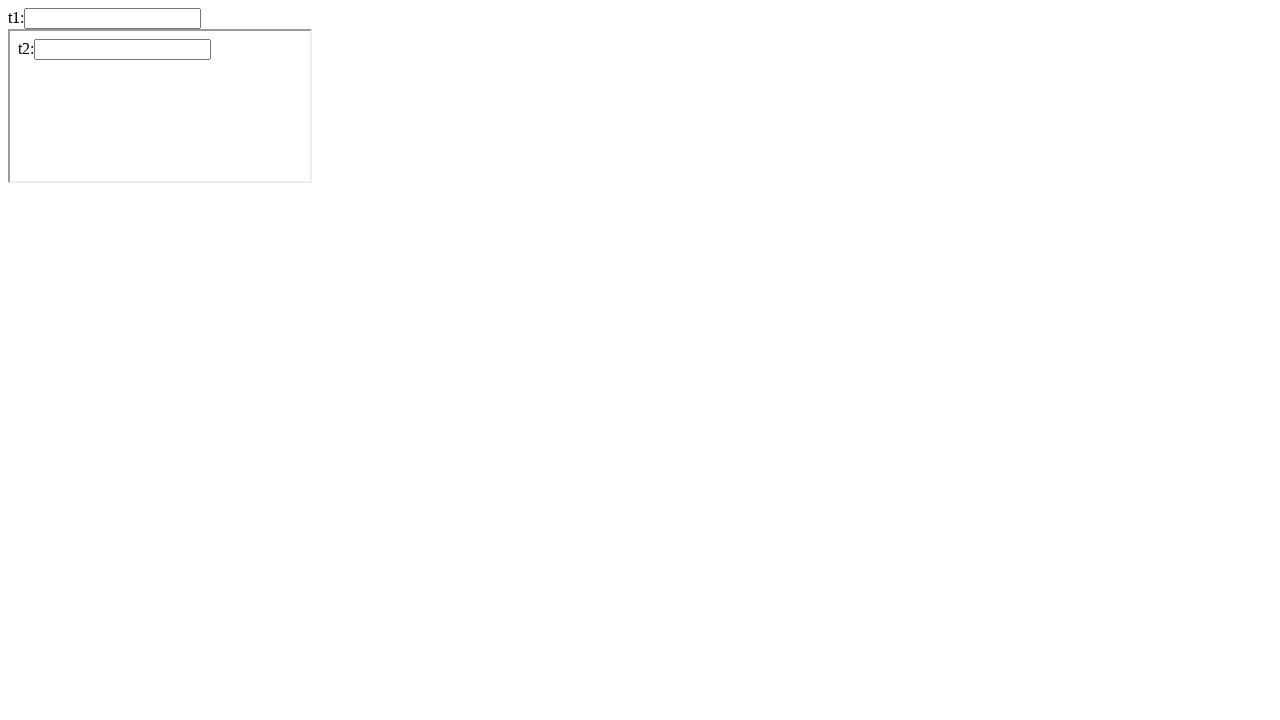

Filled text field #t2 inside iframe with 'Jaspreet' on iframe >> nth=0 >> internal:control=enter-frame >> #t2
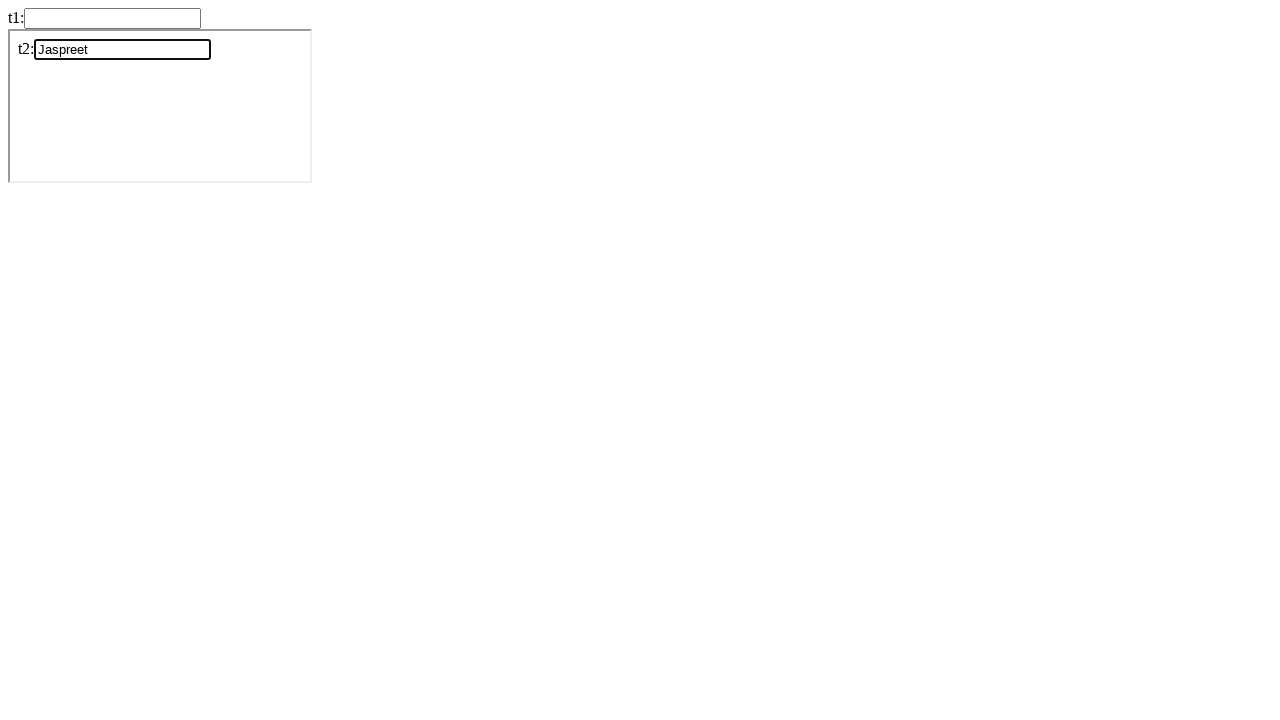

Filled text field #t1 on main page with 'bhanu' on #t1
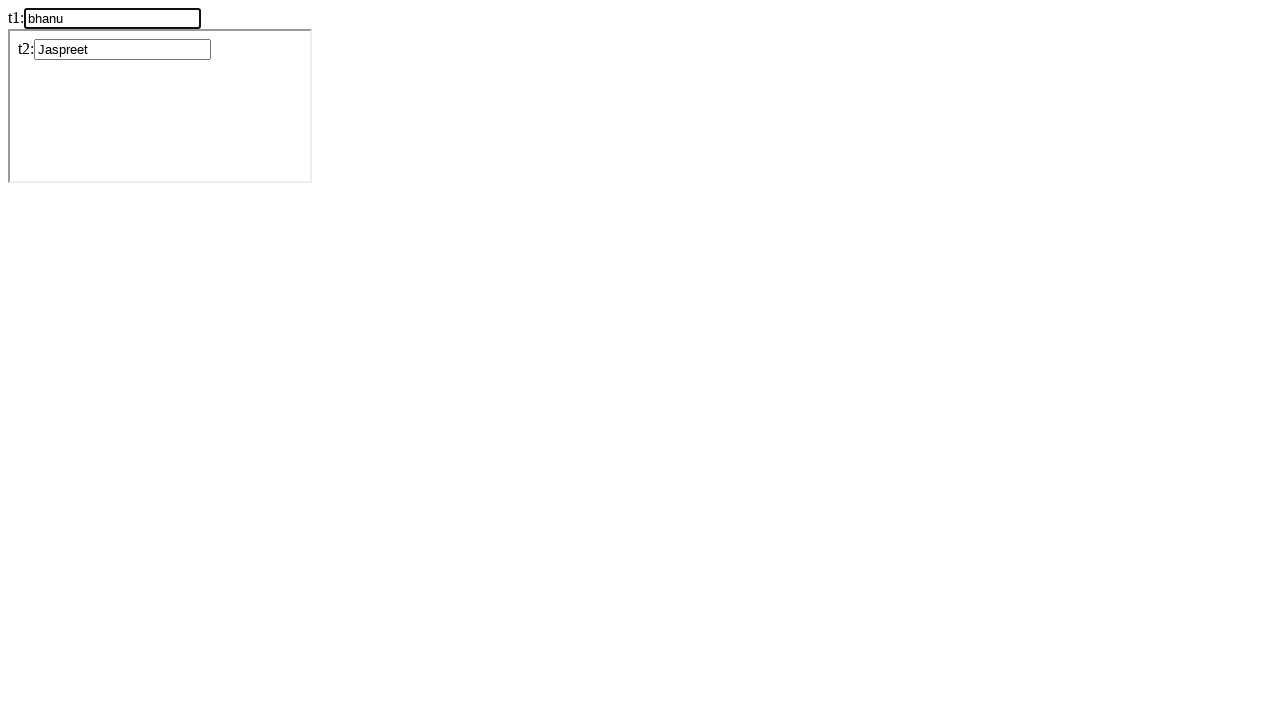

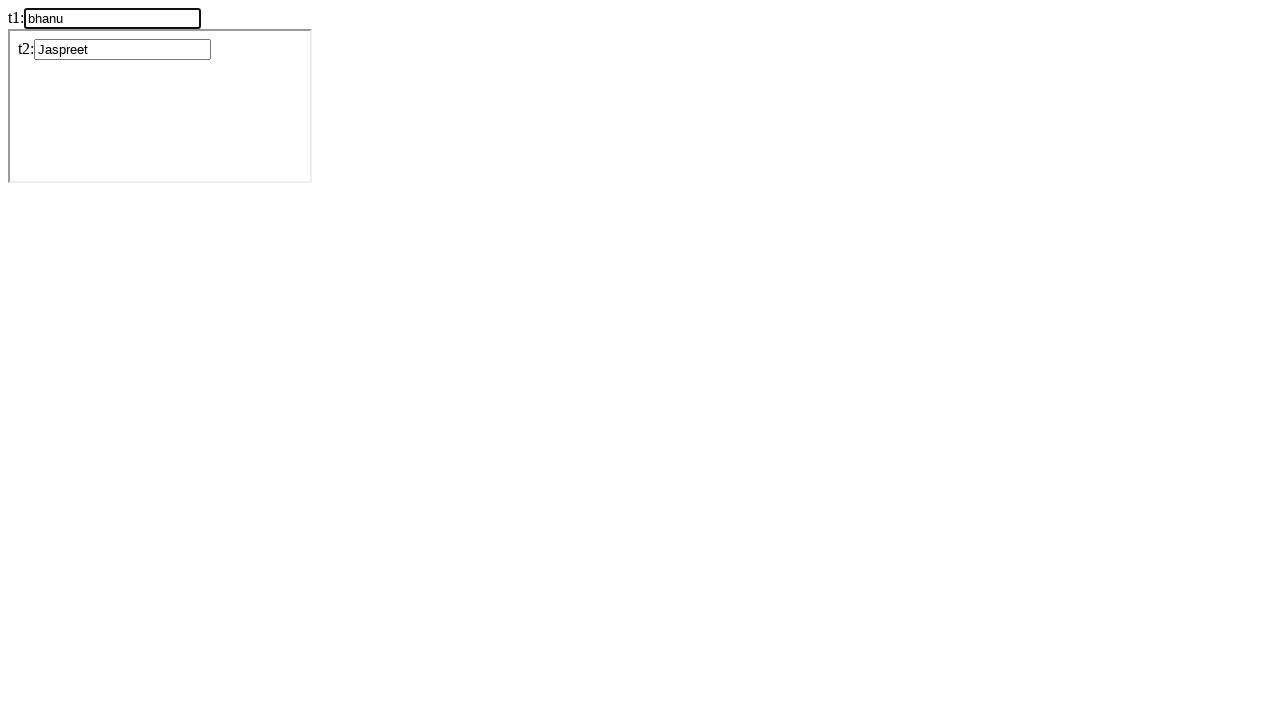